Tests a form with dynamic attributes by filling in name, email, event date, and additional details fields, then submitting the form and verifying the confirmation message

Starting URL: https://training-support.net/webelements/dynamic-attributes

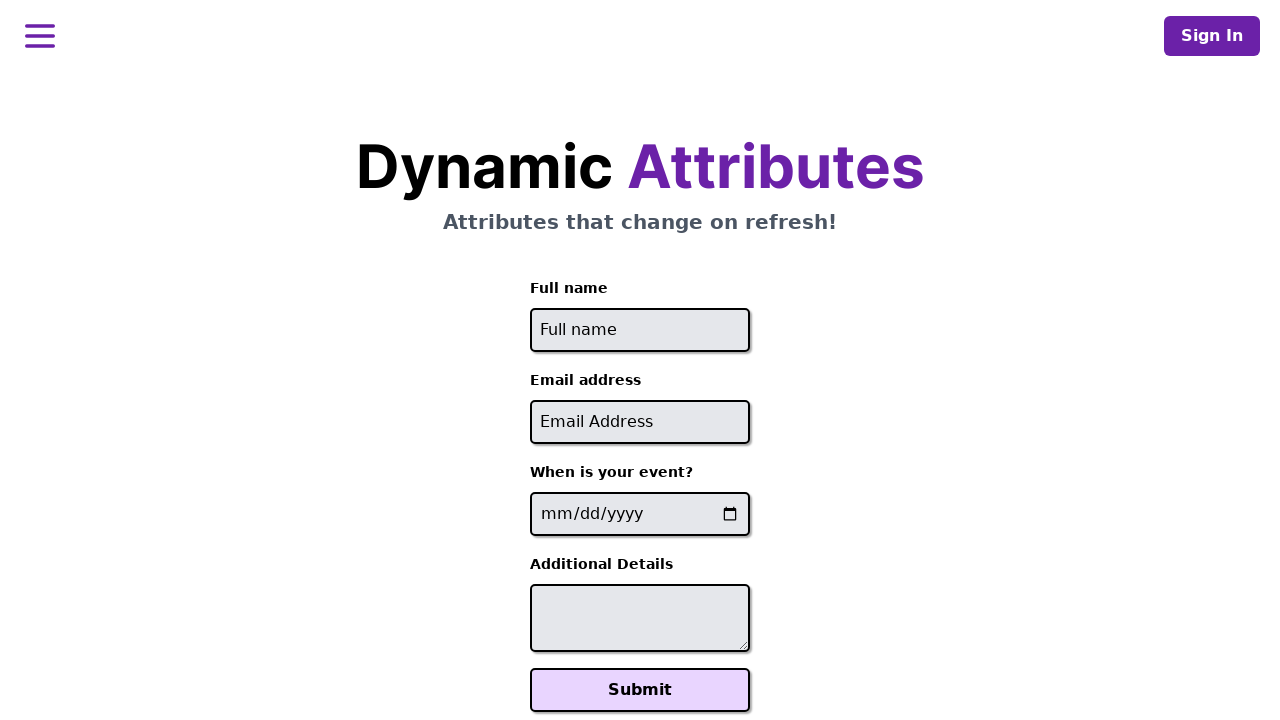

Filled full name field with 'Sairam' on //input[starts-with(@id, 'full-name')]
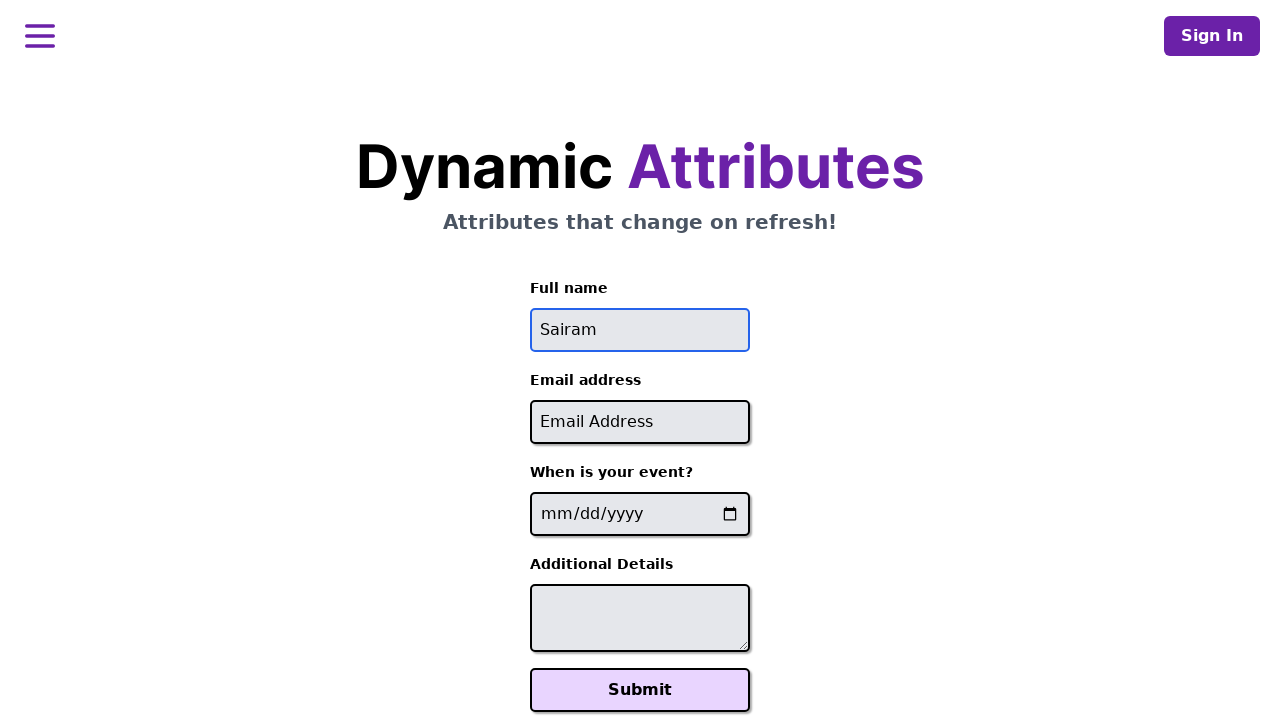

Filled email field with 'sairam@gmail.com' on //input[contains(@id, '-email')]
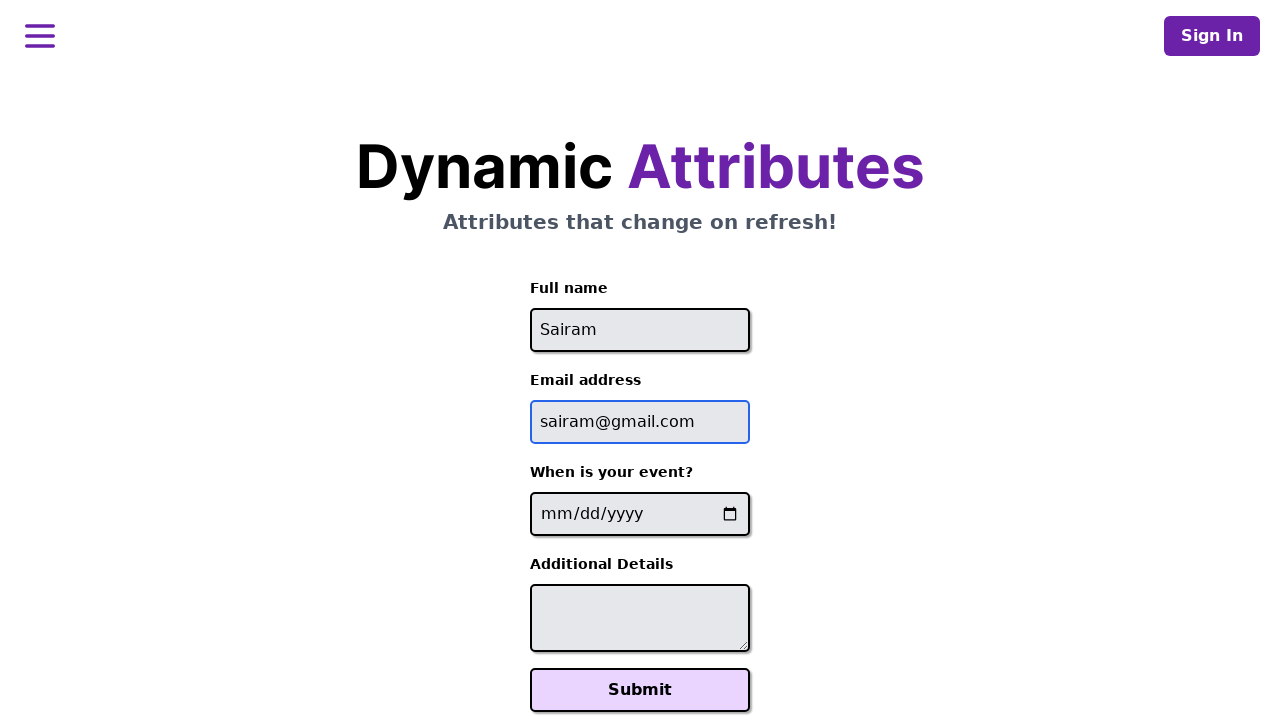

Filled event date field with '2025-01-01' on //input[contains(@name, 'event-date')]
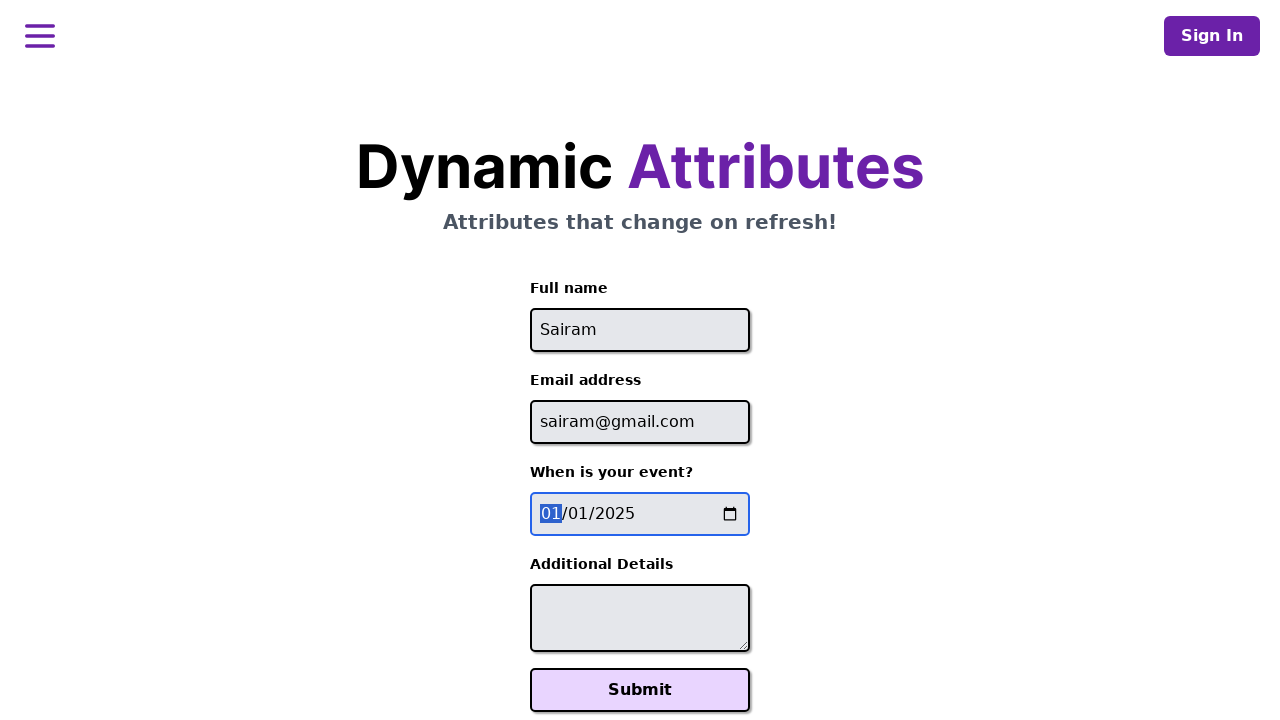

Filled additional details textarea with 'Hello!' on //textarea[contains(@id, '-additional-details-')]
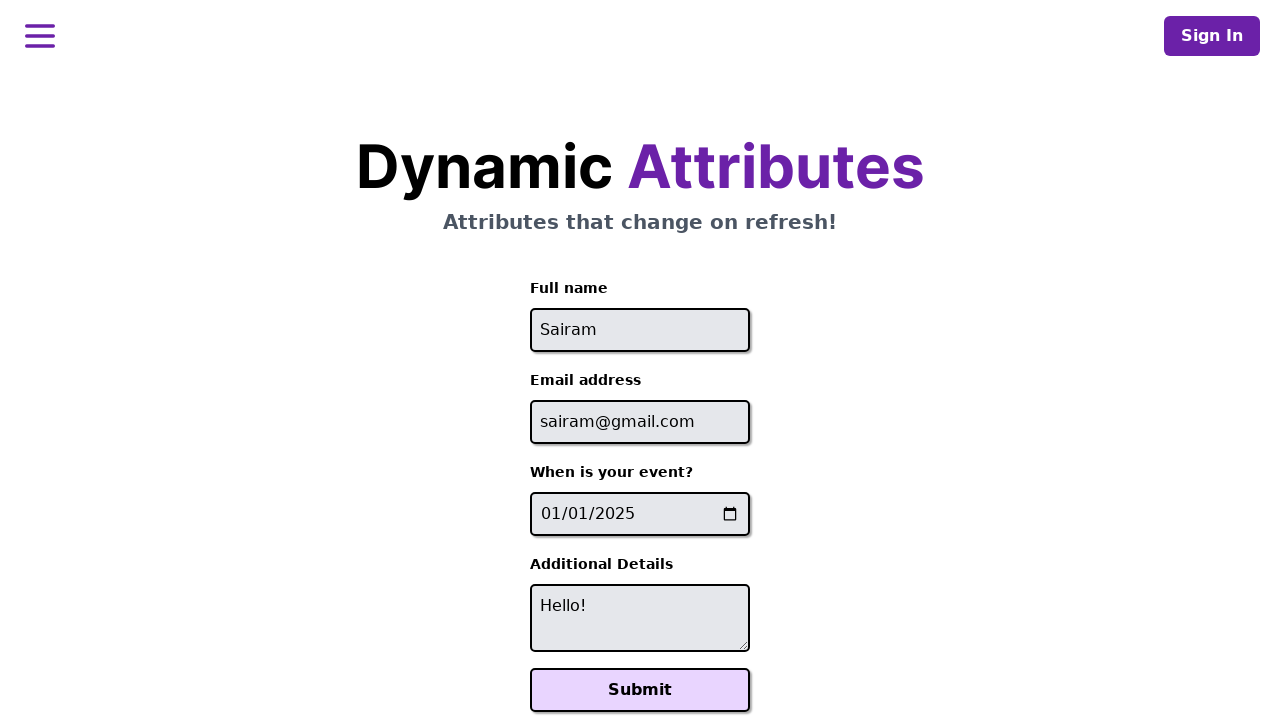

Clicked the Submit button at (640, 690) on xpath=//button[contains(text(), 'Submit')]
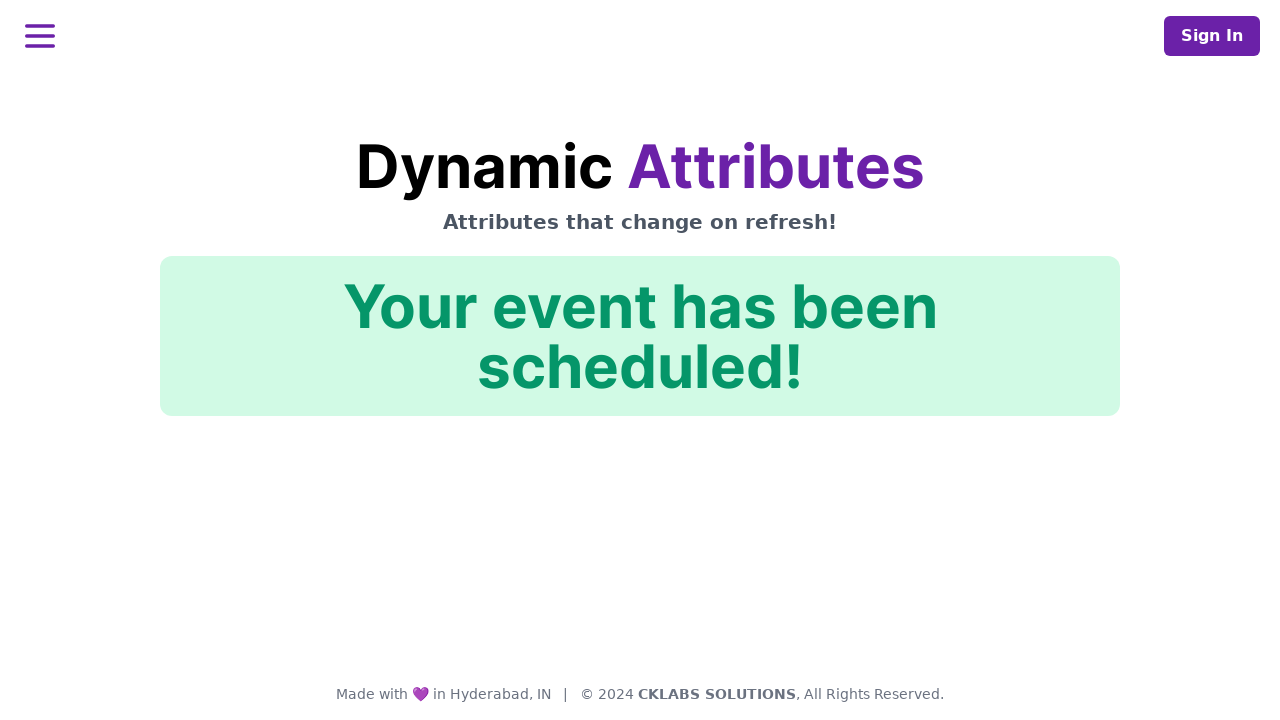

Confirmation message became visible
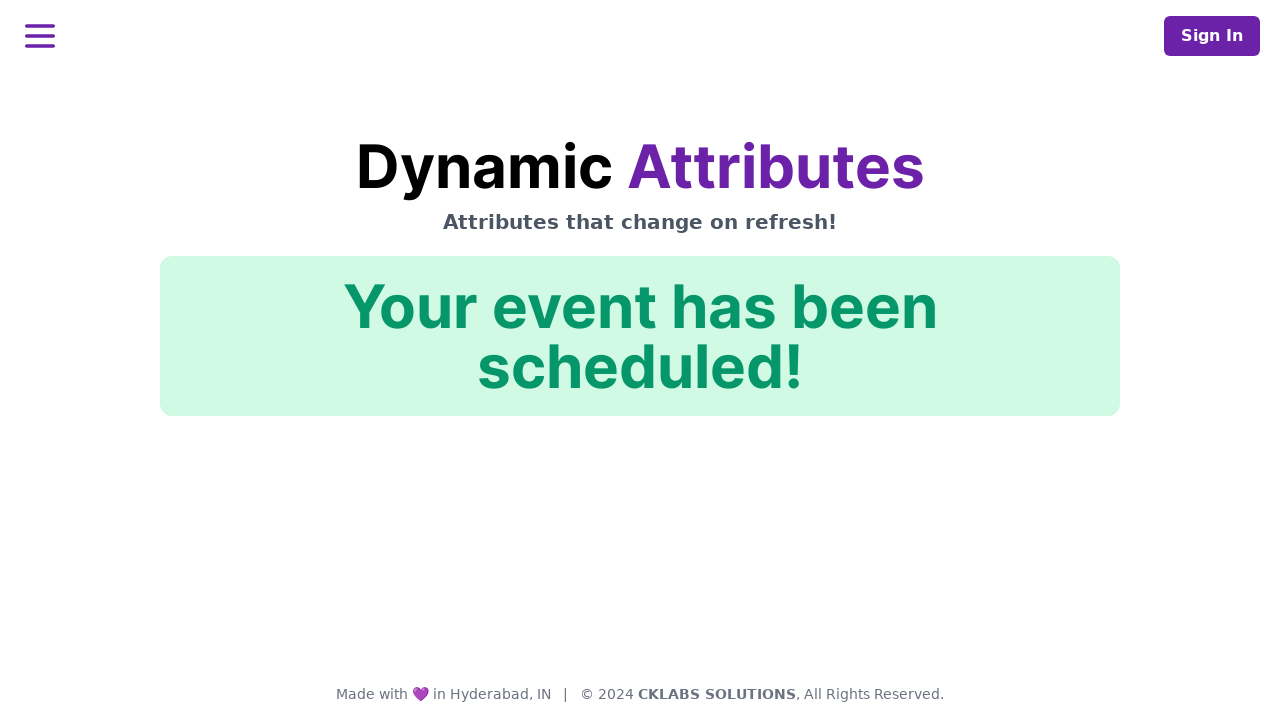

Retrieved confirmation message: Your event has been scheduled!
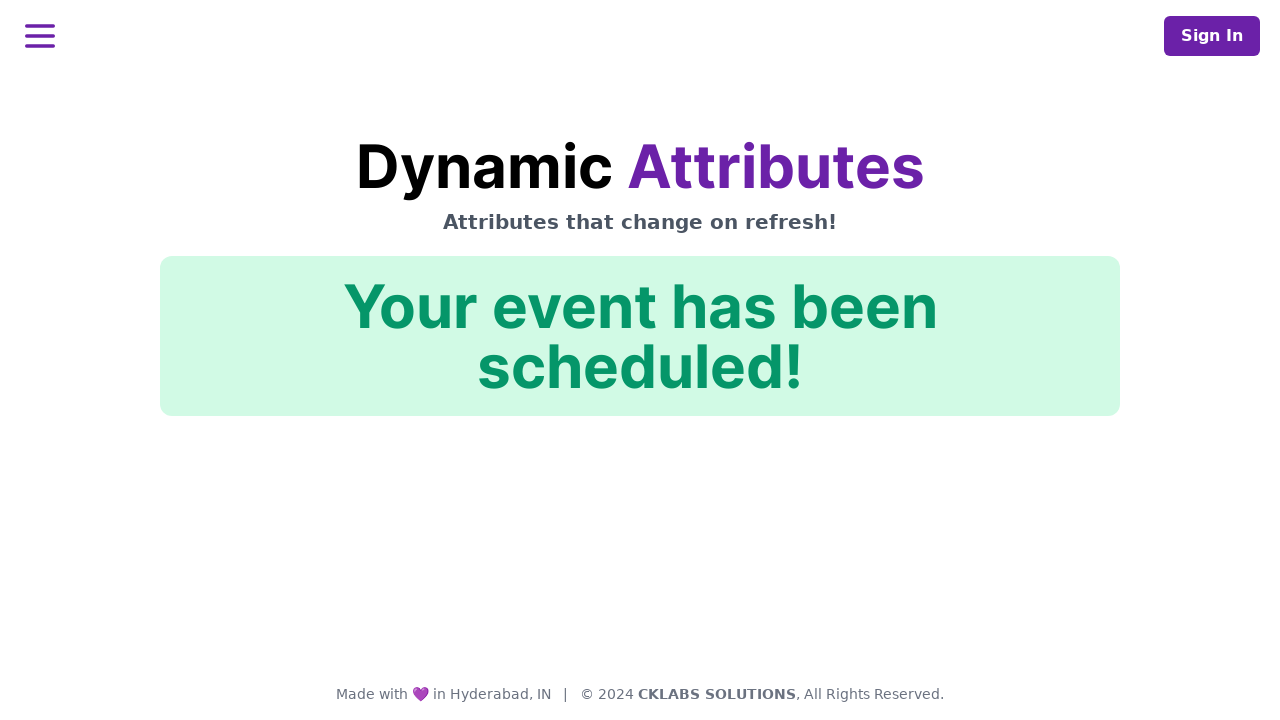

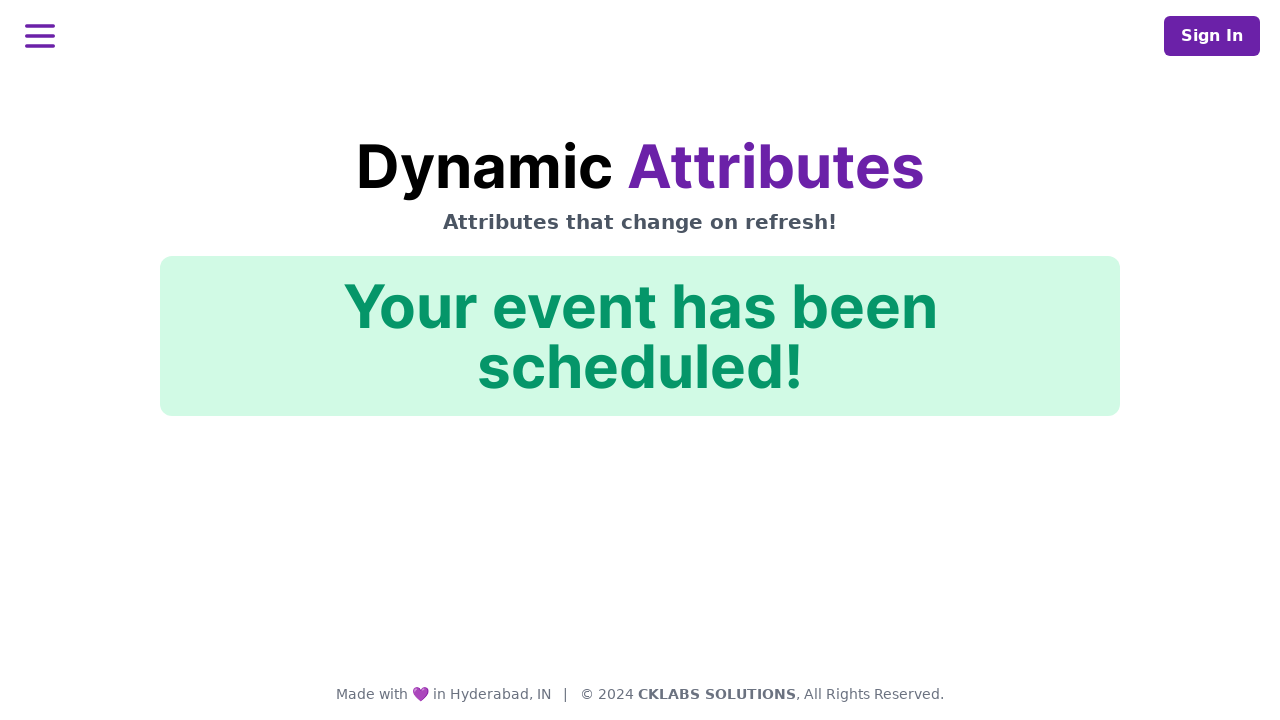